Performs a keyboard shortcut to select all content on the page using Command+A (or Ctrl+A on Windows)

Starting URL: https://learn.letskodeit.com/p/practice

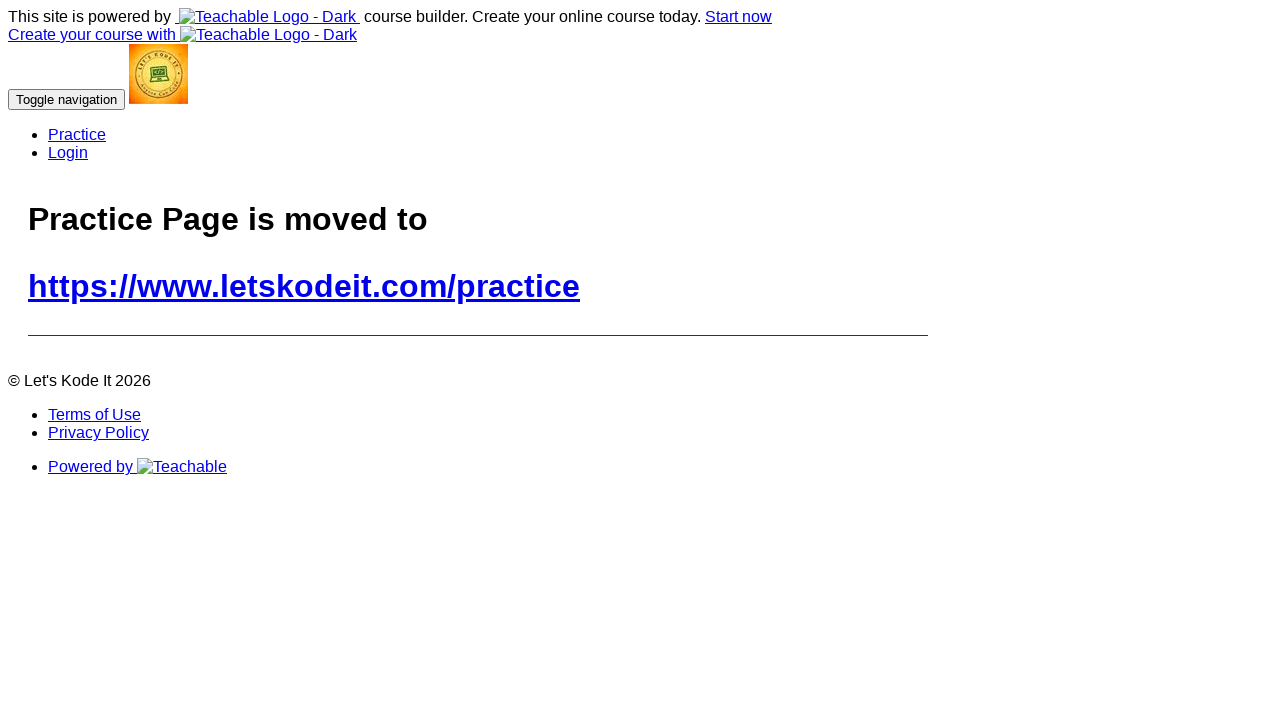

Pressed Control+A (or Command+A on Mac) to select all content on the page
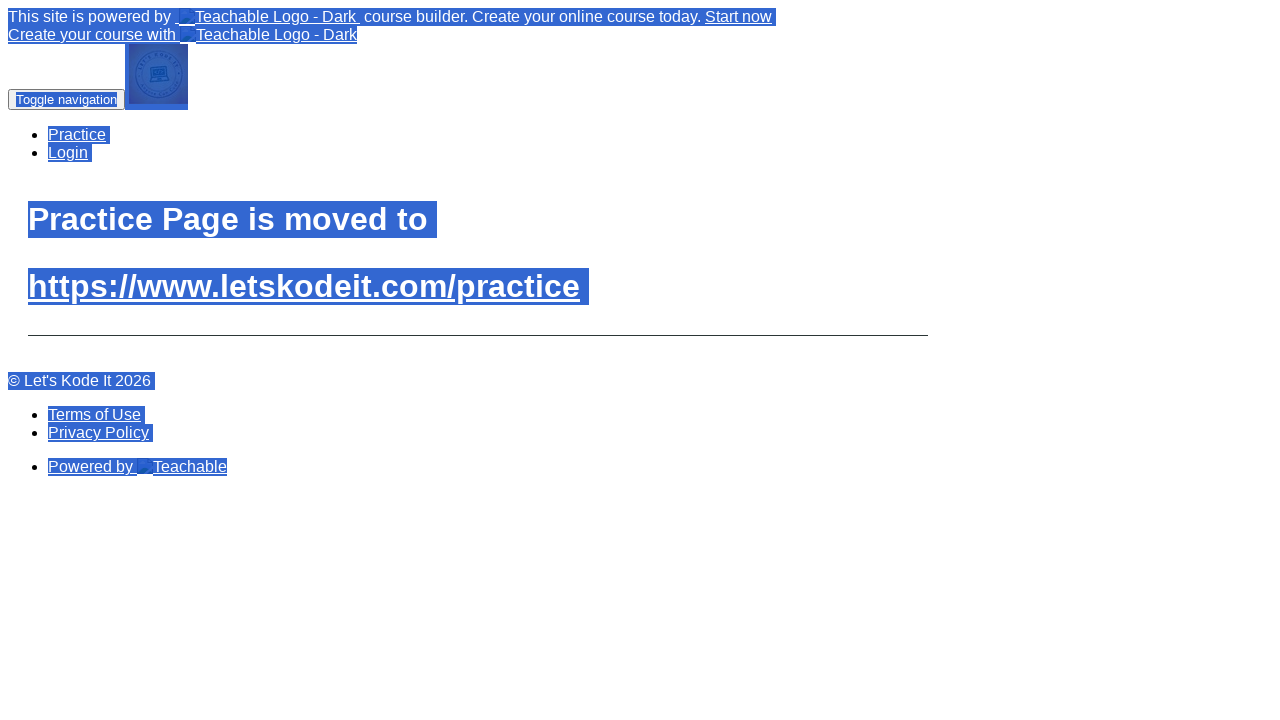

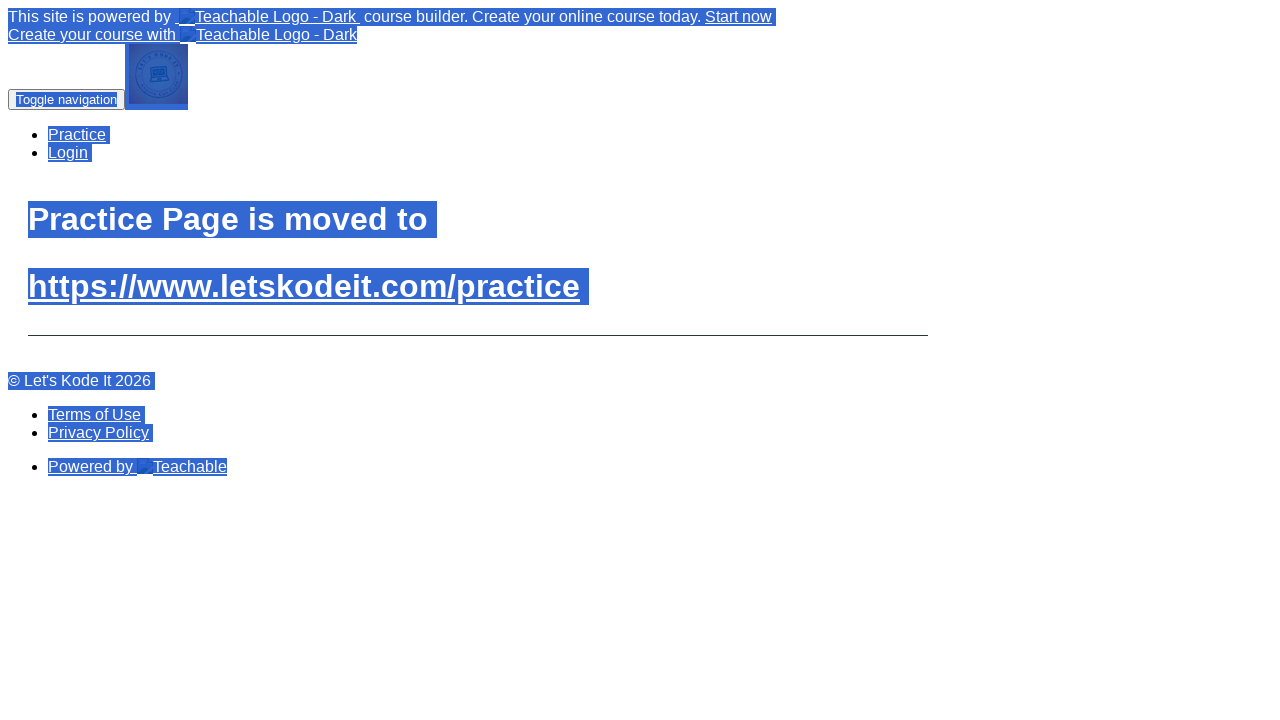